Tests clicking the 'Origin button' button and verifies a confirmation message is displayed

Starting URL: https://test-with-me-app.vercel.app/learning/web-elements/elements/button

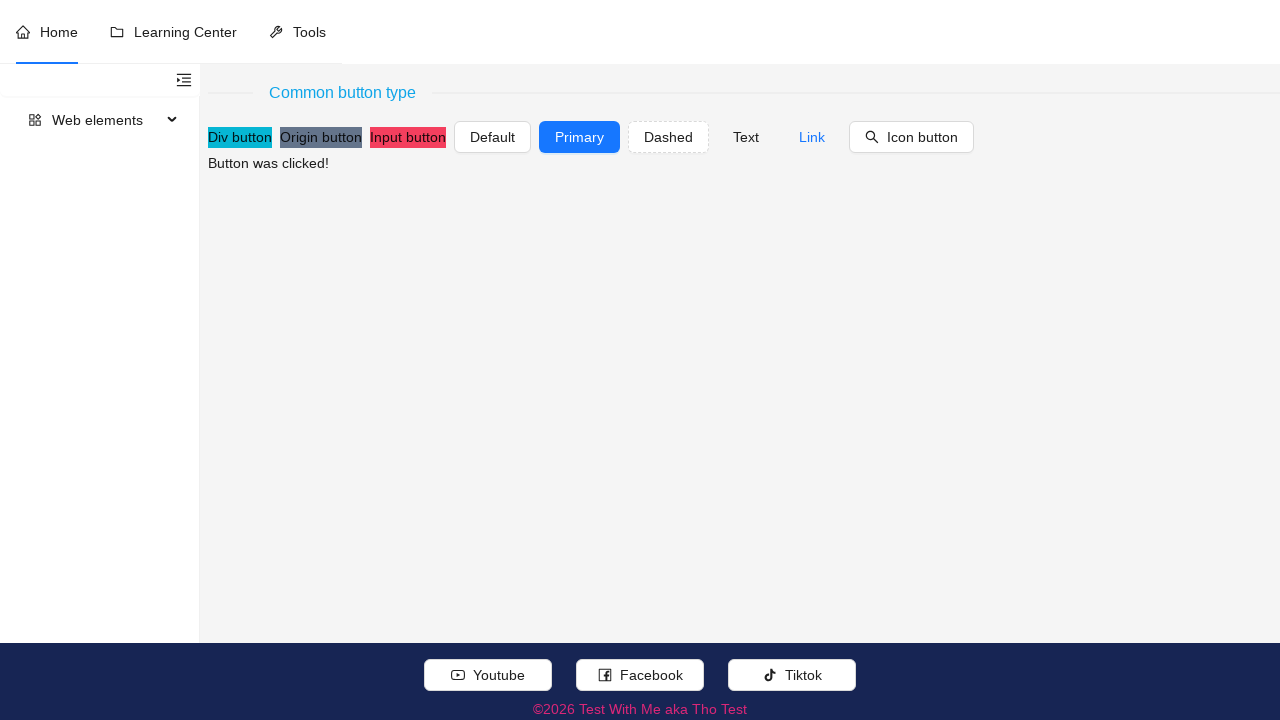

Clicked the 'Origin button' button at (321, 137) on xpath=//button[.//text()[normalize-space()='Origin button']]
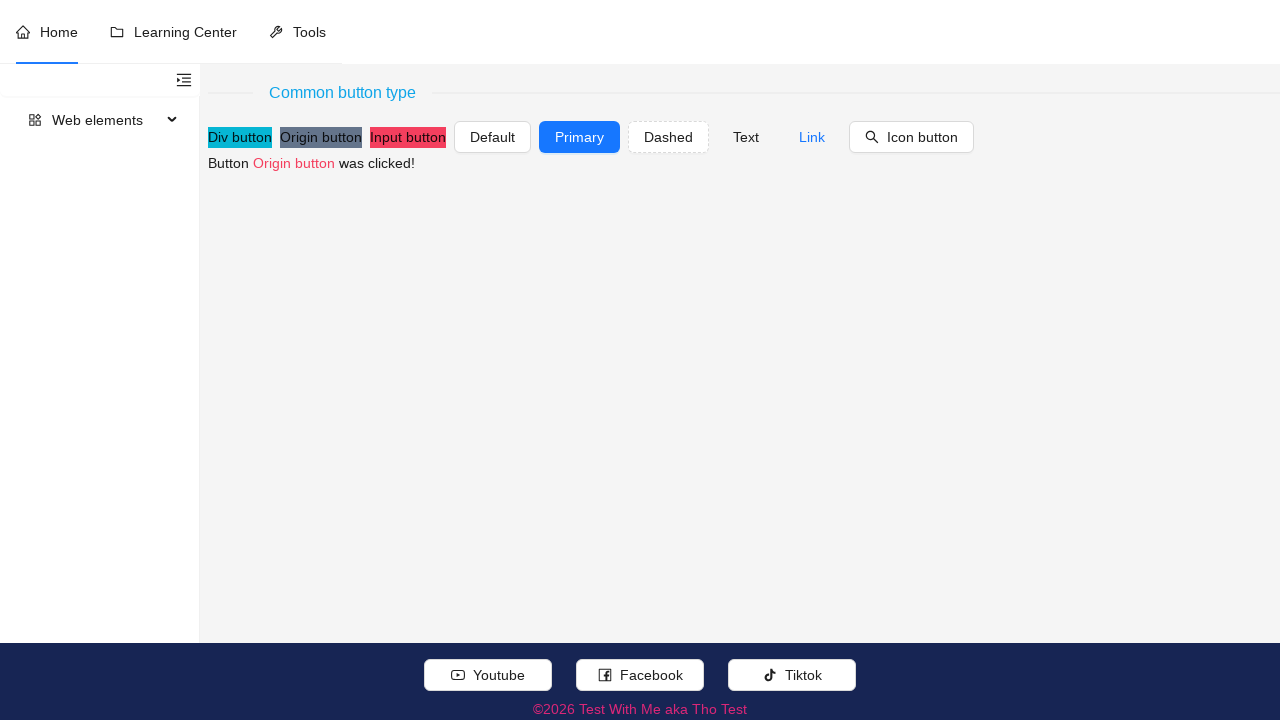

Confirmation message 'Button Origin button was clicked!' is visible
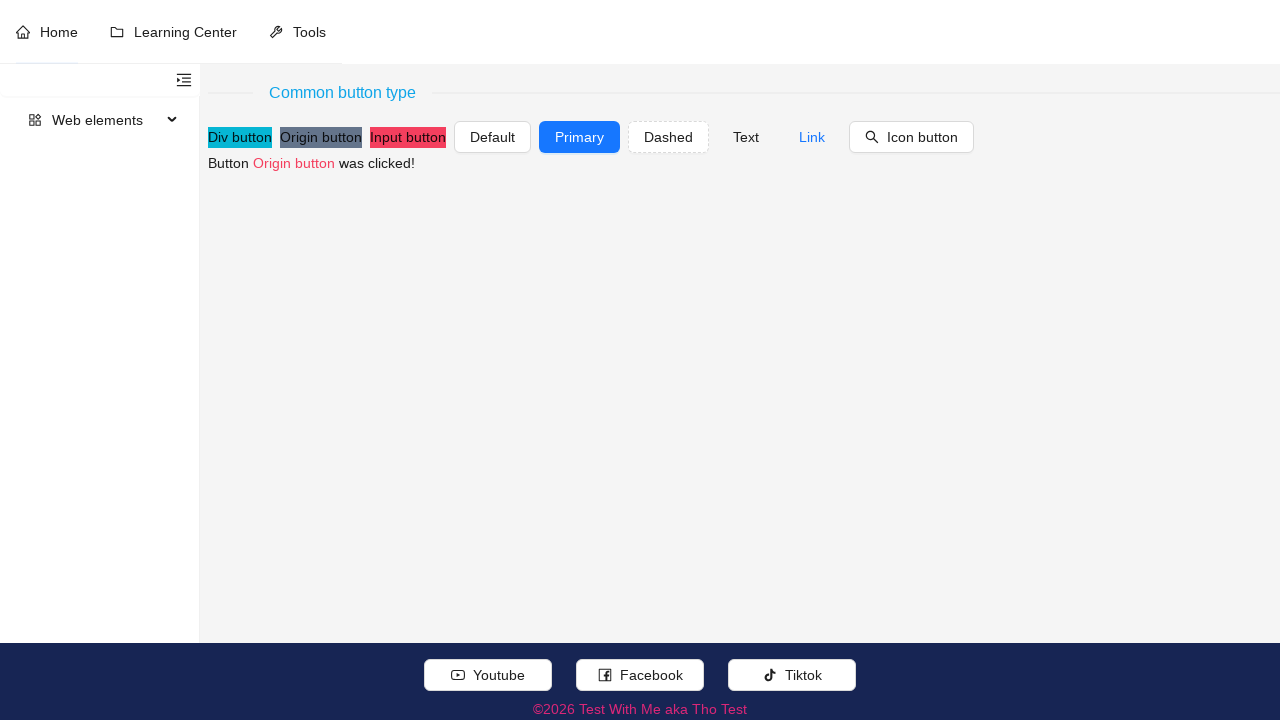

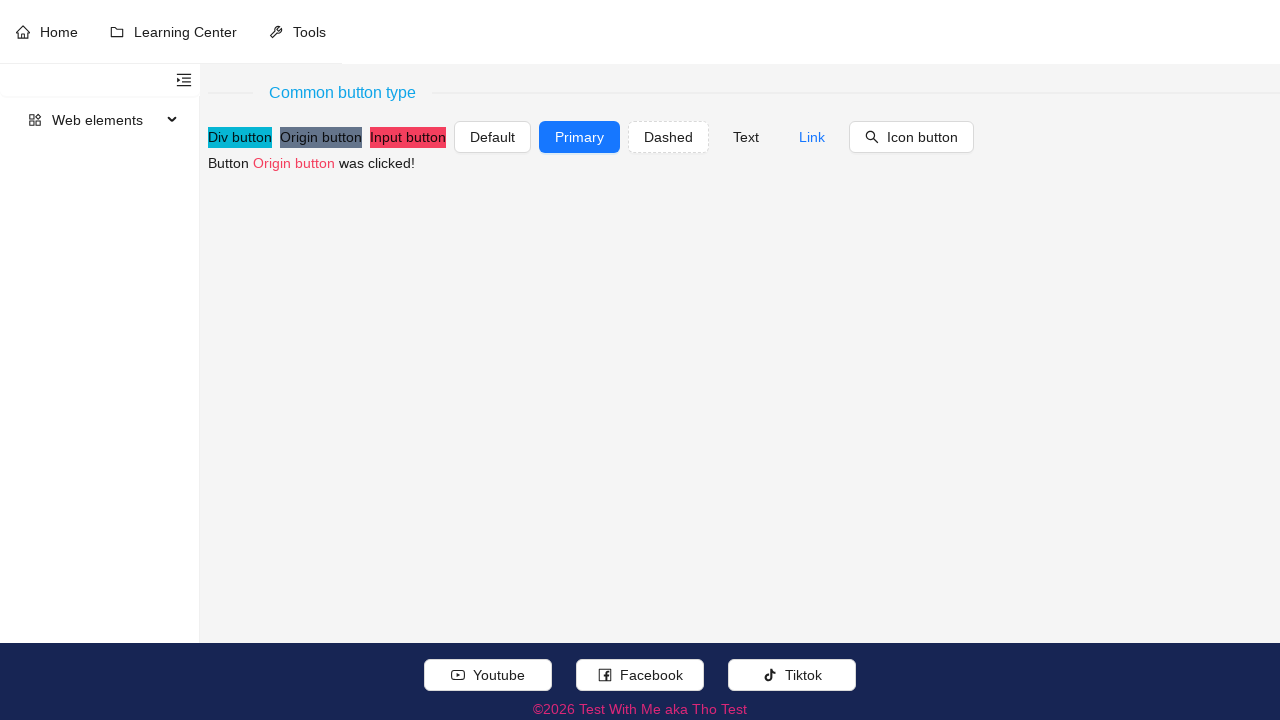